Solves a robot captcha by calculating a mathematical function from a displayed value, filling the answer, checking a checkbox, selecting a radio button, and submitting the form

Starting URL: http://suninjuly.github.io/math.html

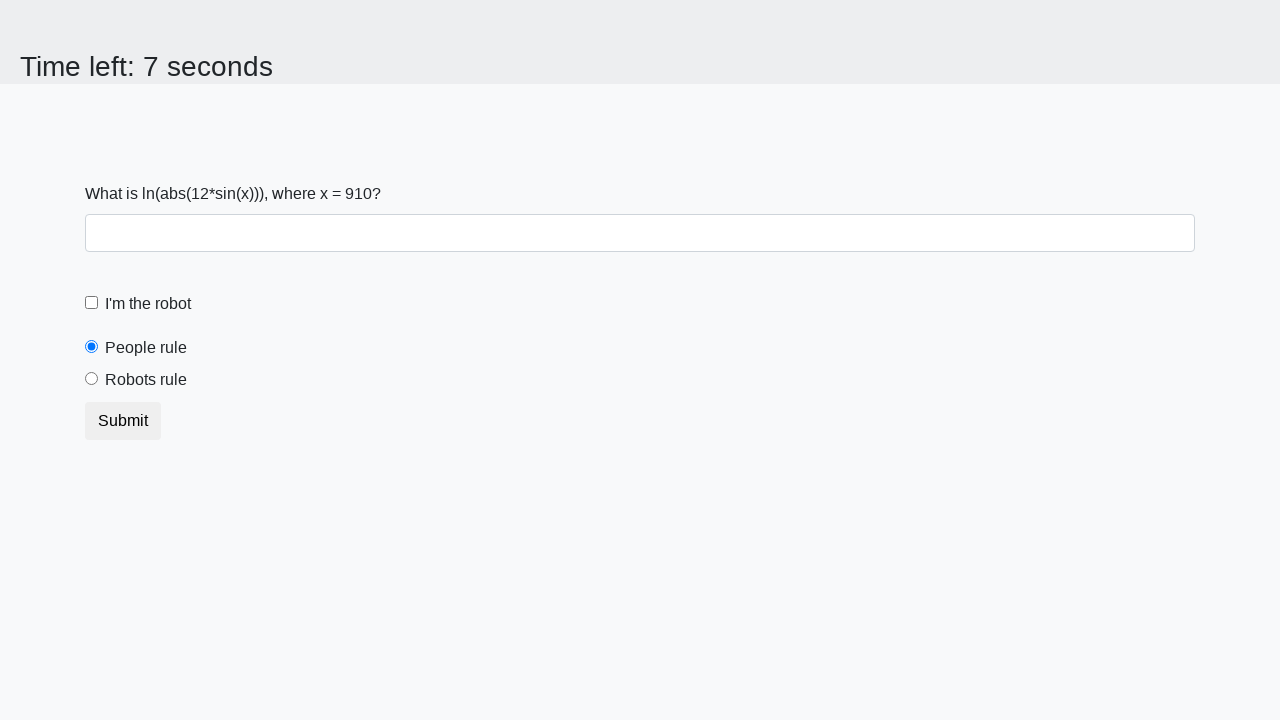

Located the x value element
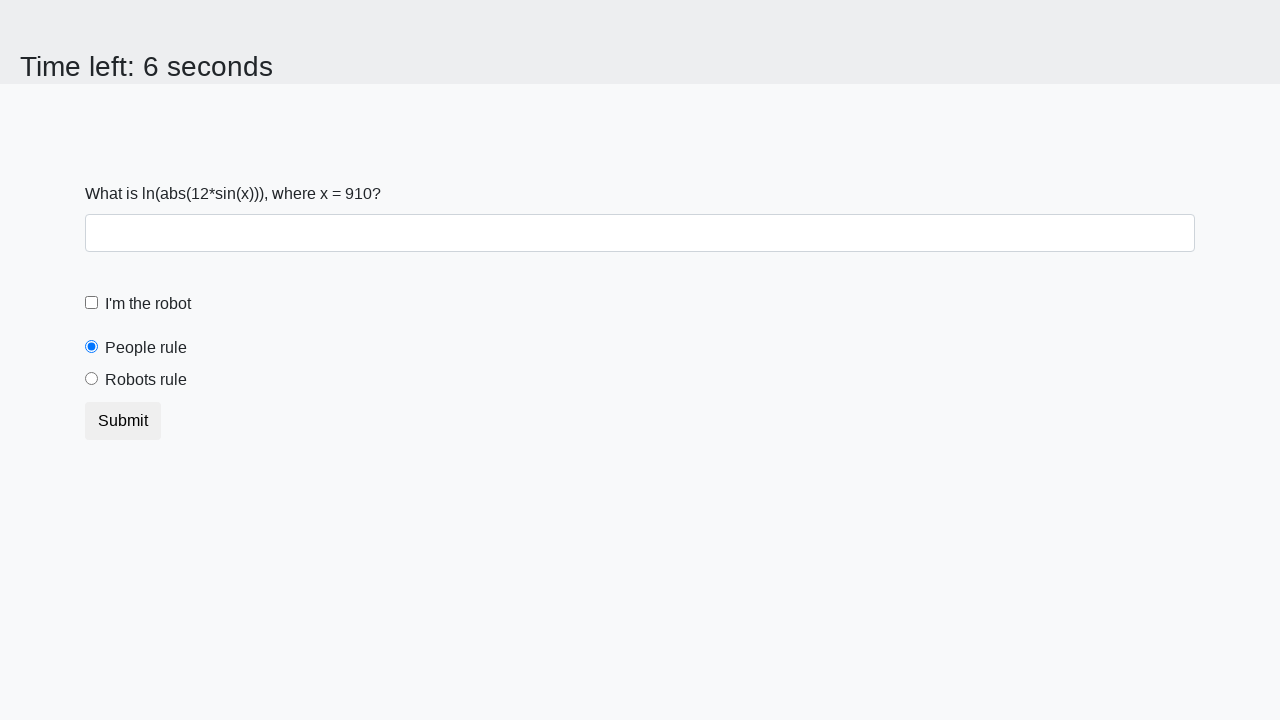

Extracted x value from page: 910
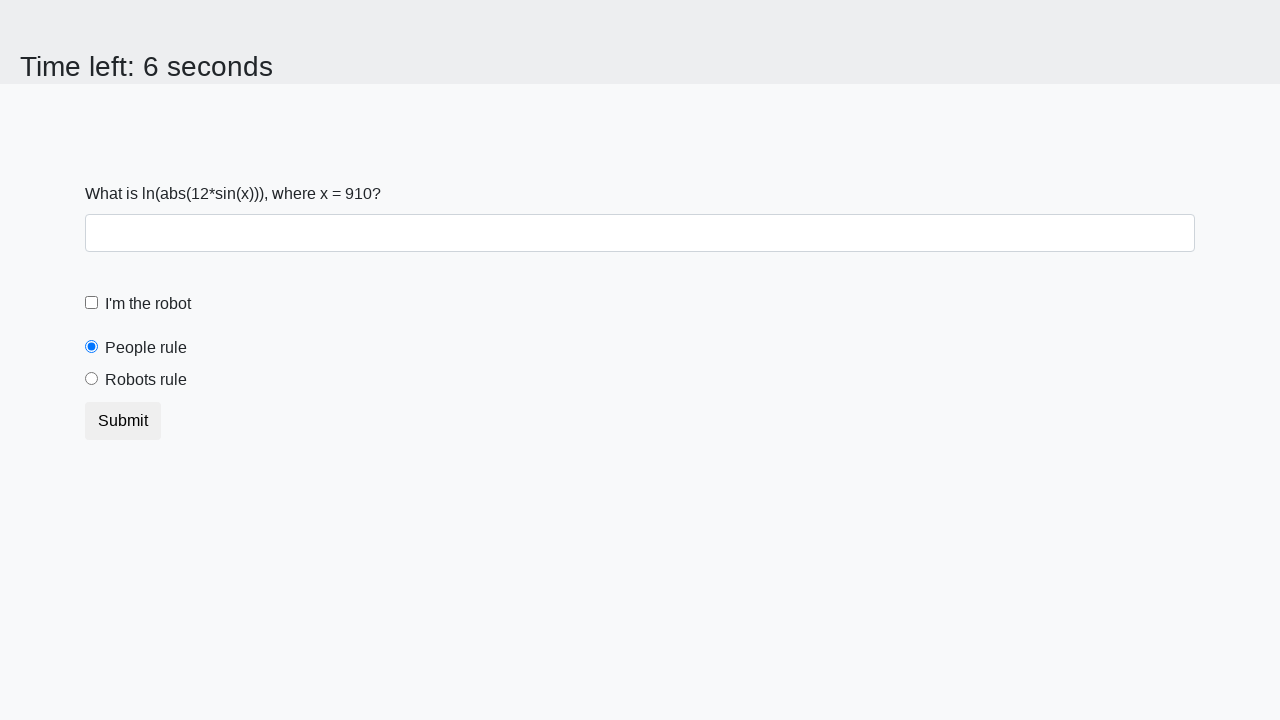

Calculated mathematical result: 2.349393779575096
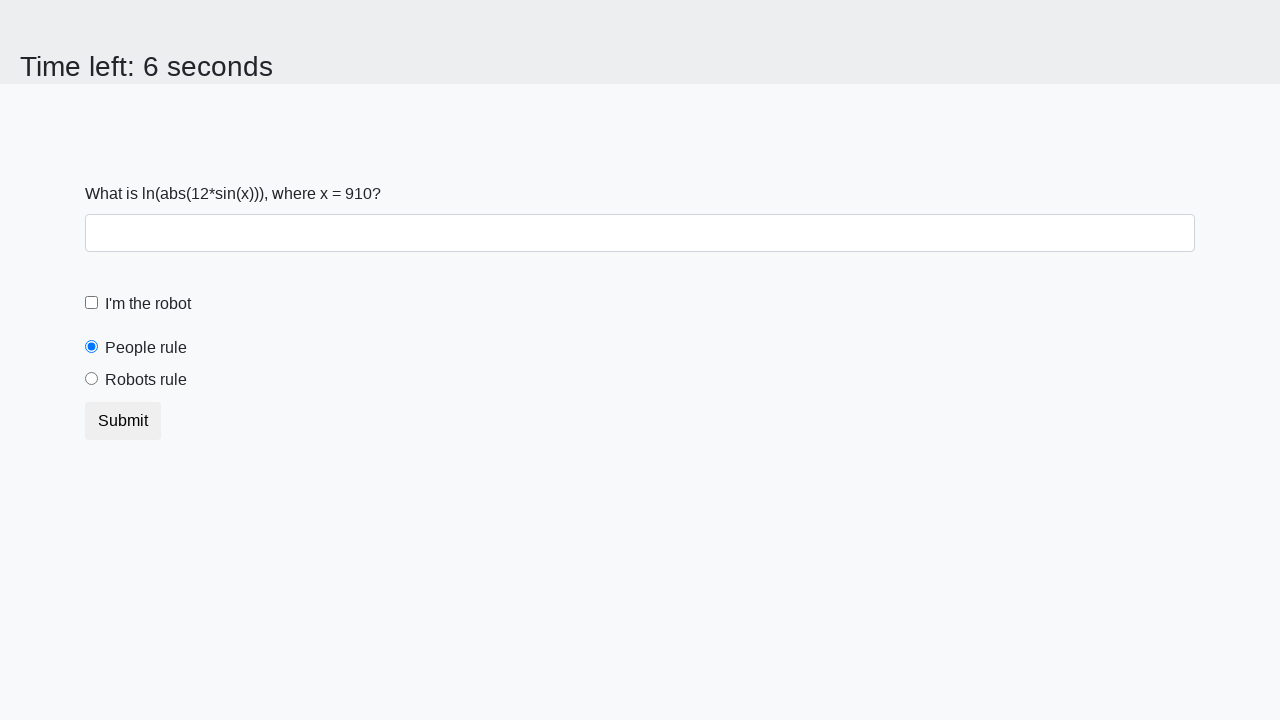

Filled answer field with calculated value: 2.349393779575096 on #answer
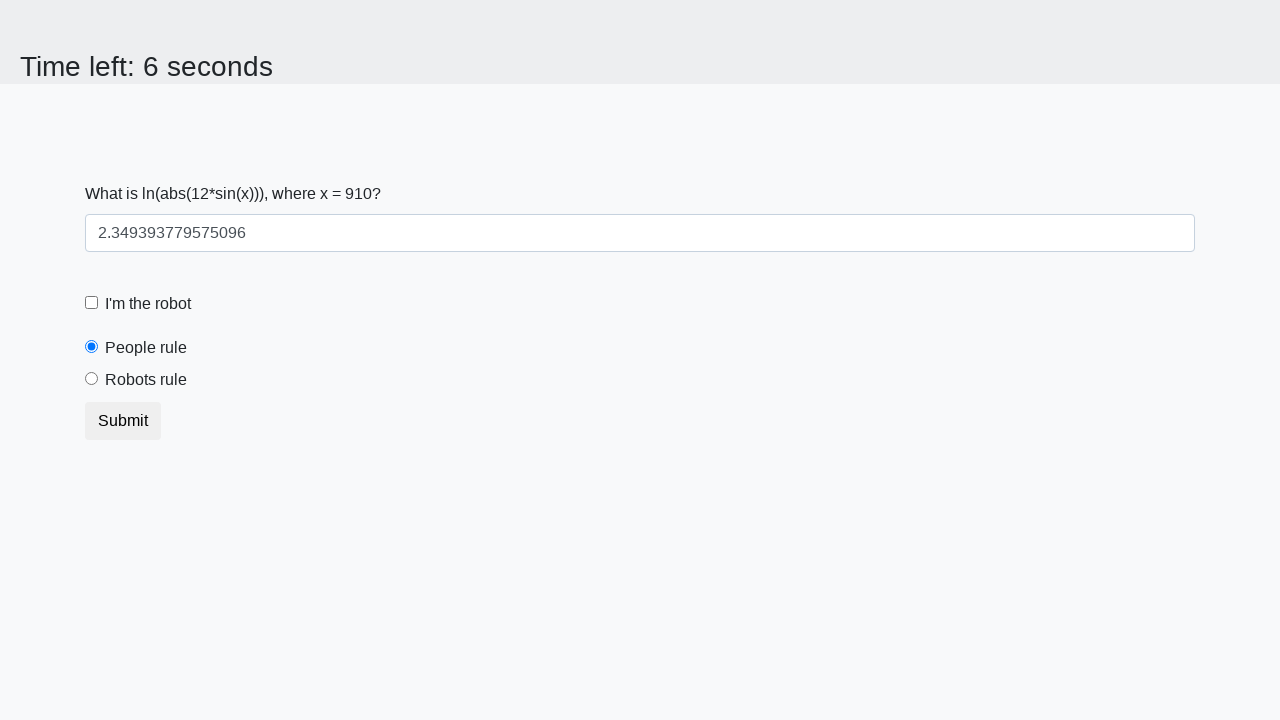

Checked the robot checkbox at (92, 303) on #robotCheckbox
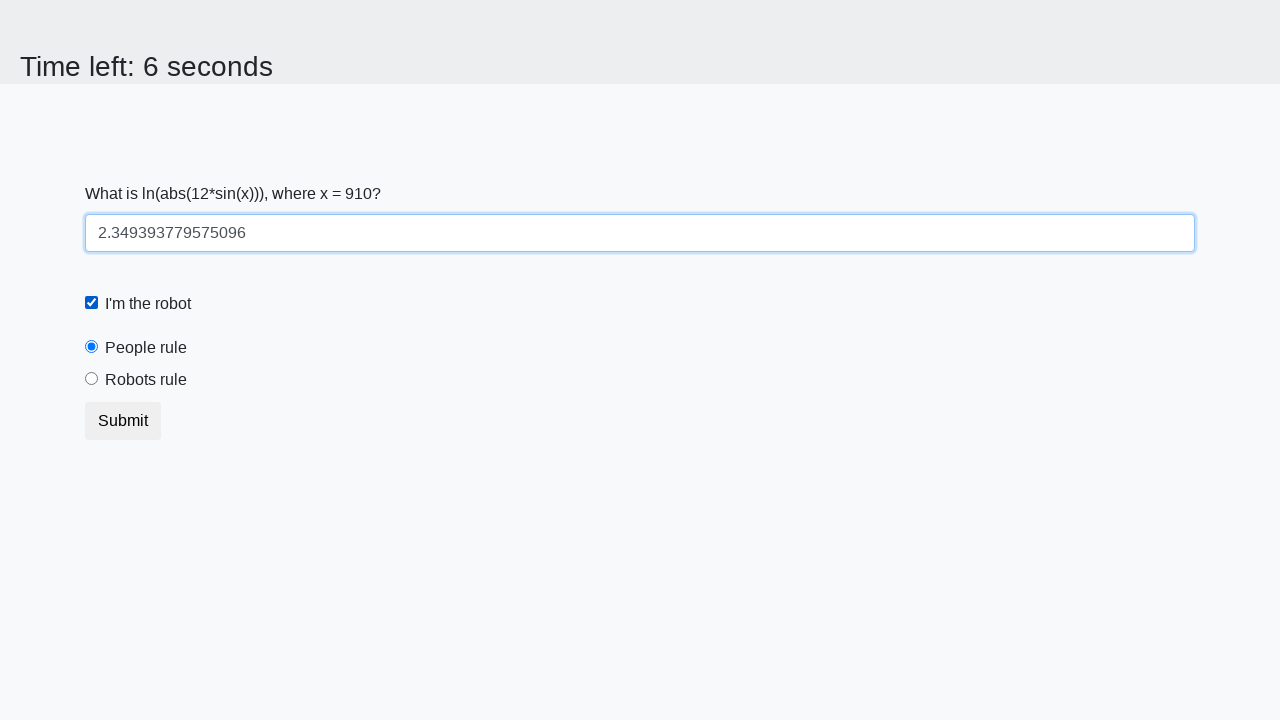

Selected the 'Robots rule!' radio button at (146, 380) on [for="robotsRule"]
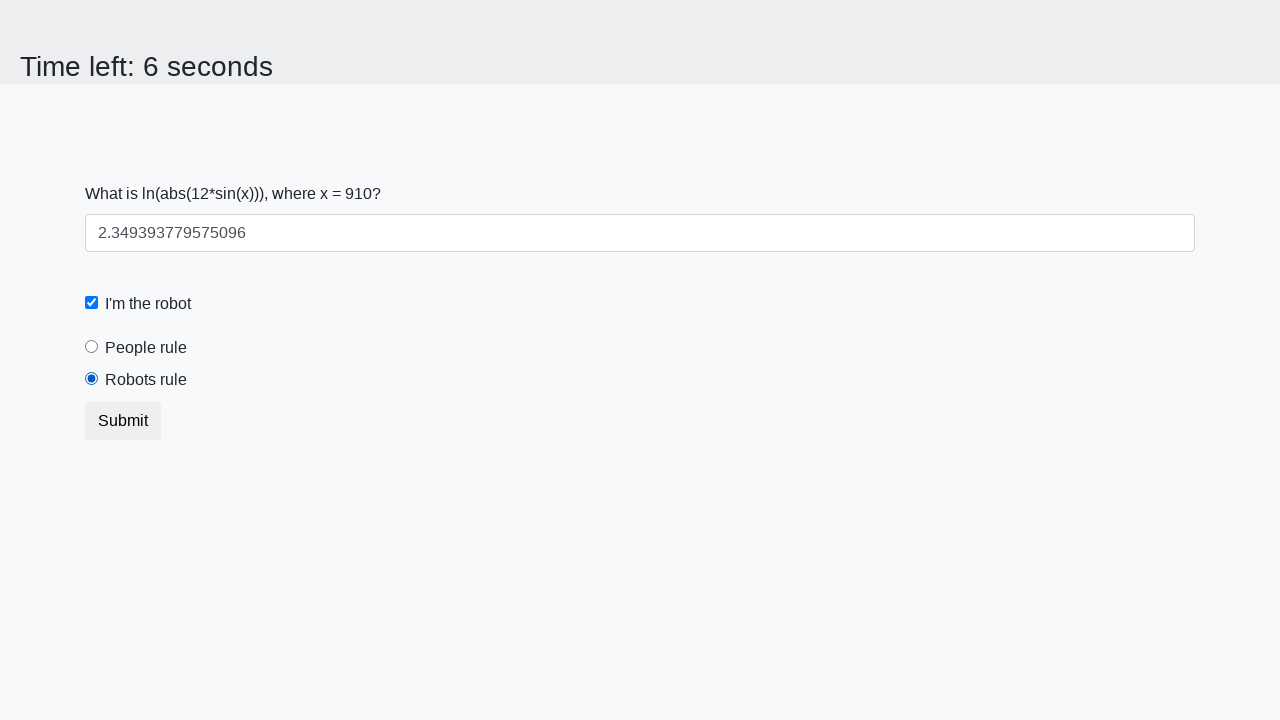

Clicked the Submit button to complete the form at (123, 421) on [type="Submit"]
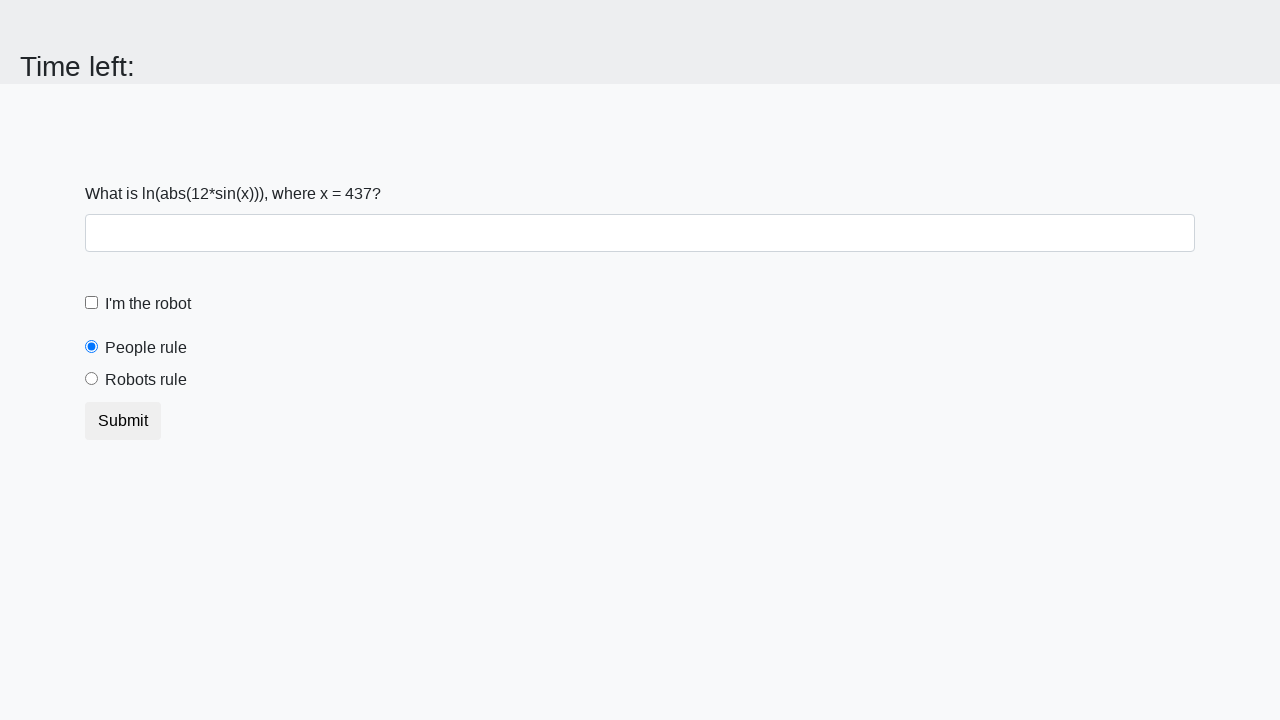

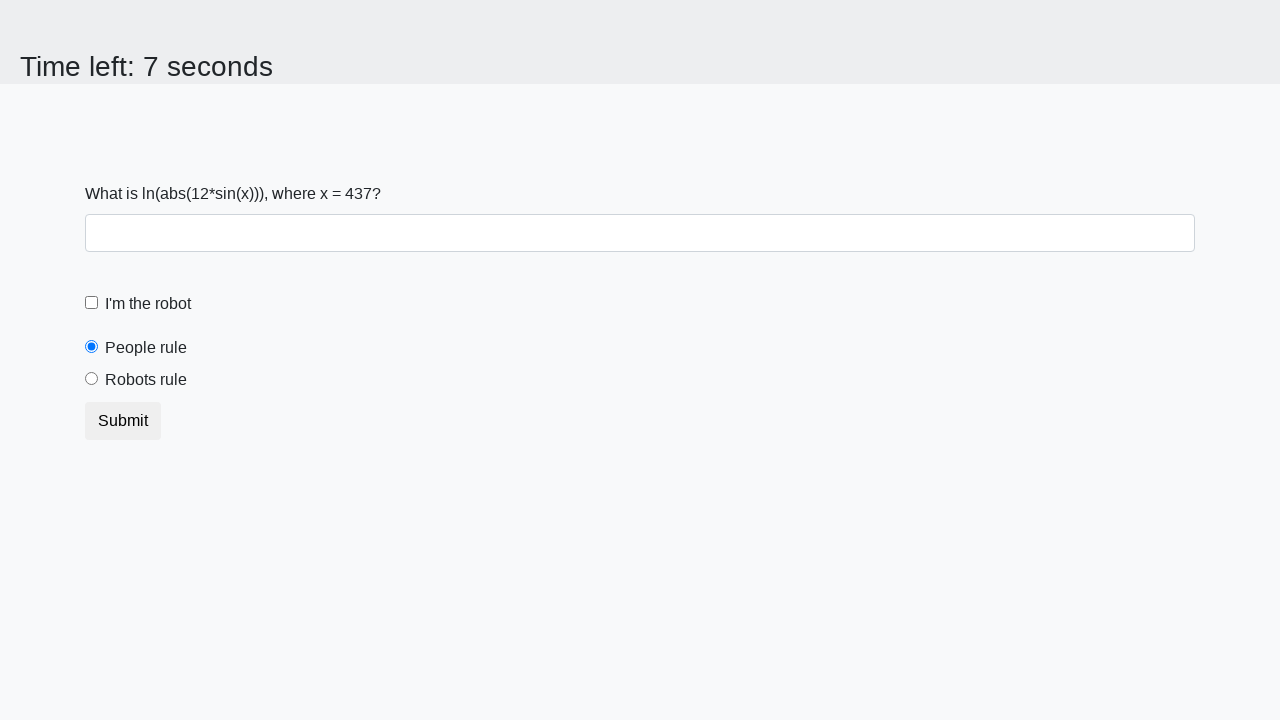